Tests clicking the second radio button and verifying it becomes selected

Starting URL: https://rahulshettyacademy.com/AutomationPractice/

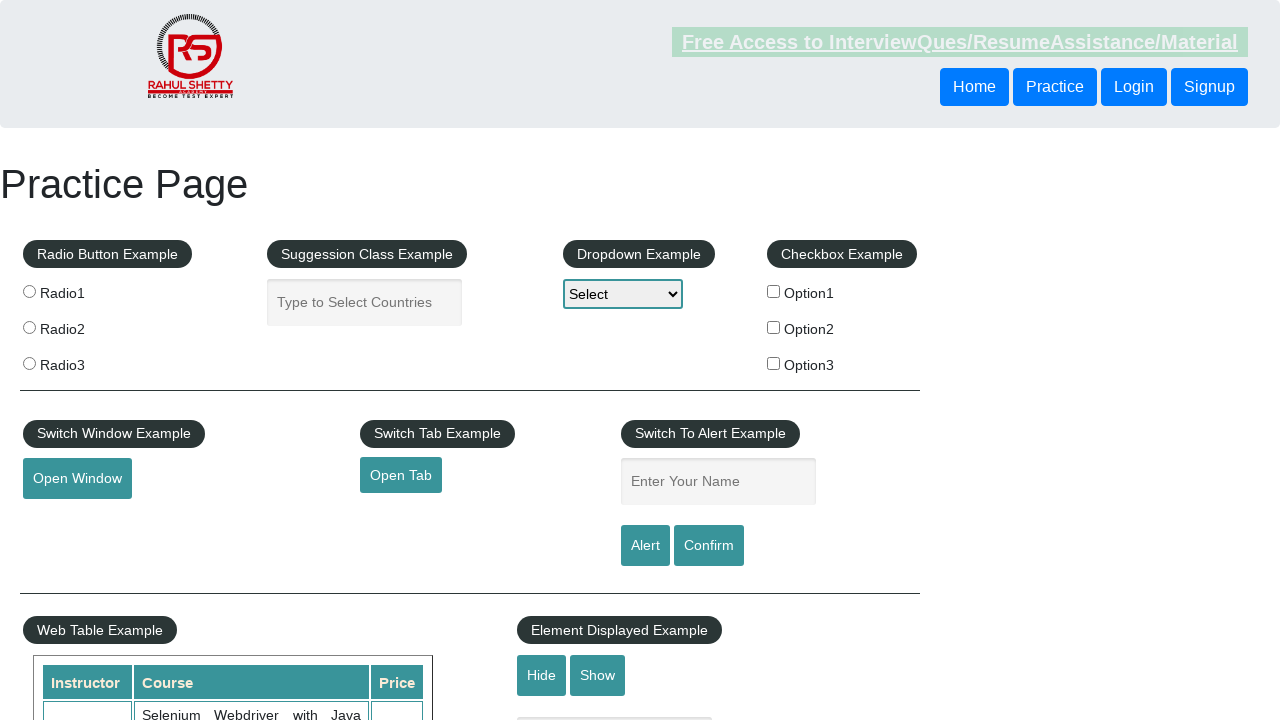

Clicked the second radio button at (29, 327) on input[name='radioButton'][value='radio2']
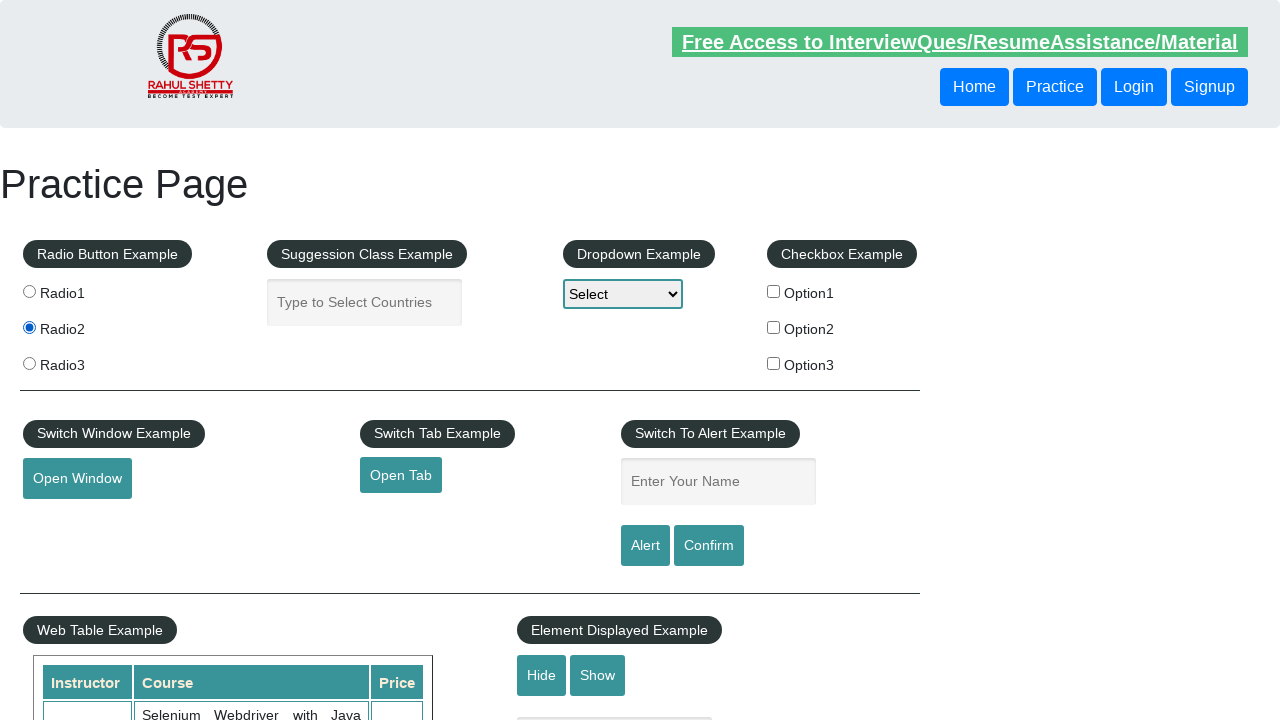

Verified the second radio button is selected
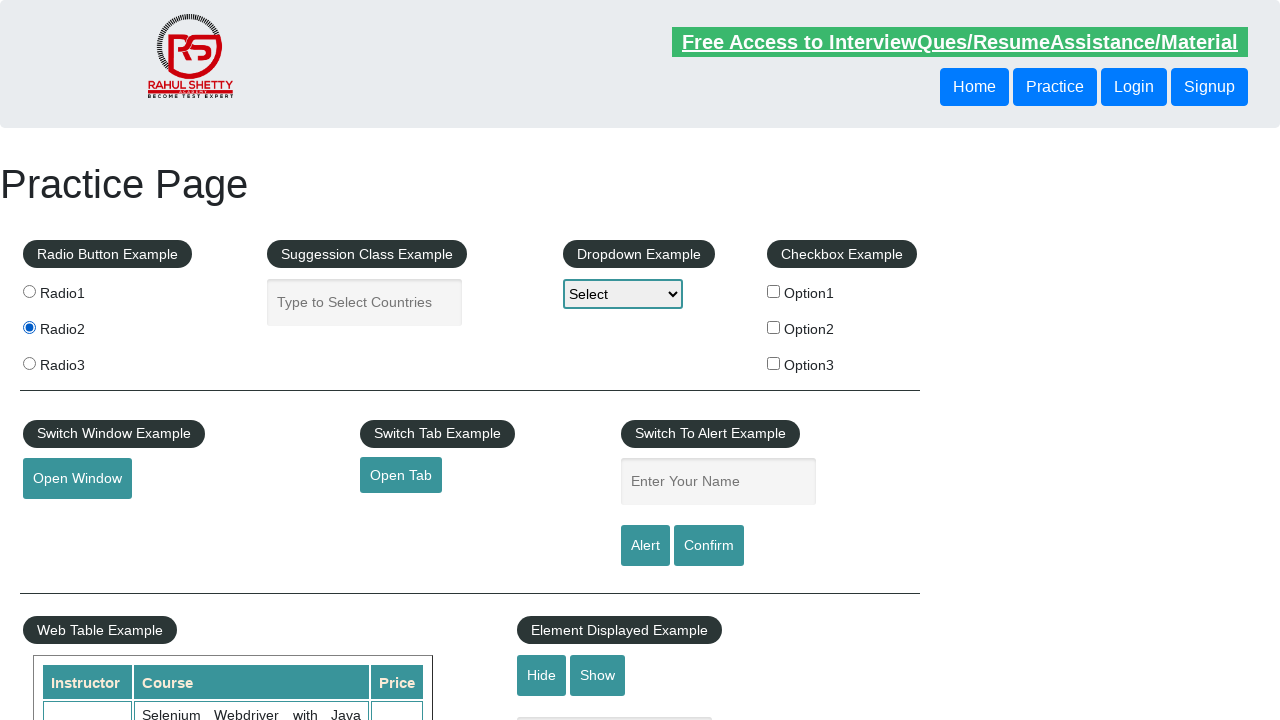

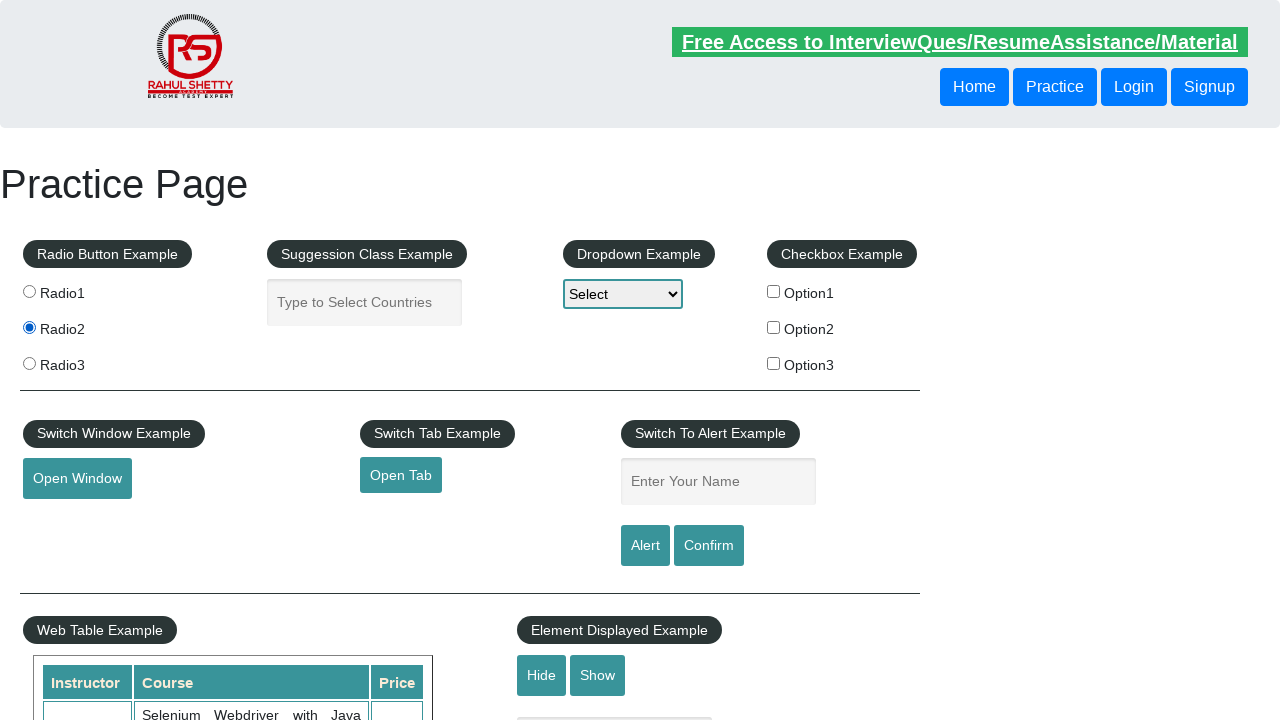